Tests filtering products by collections using the collection filter dropdown and Ashton filter option

Starting URL: https://solace-medusa-starter.vercel.app/shop

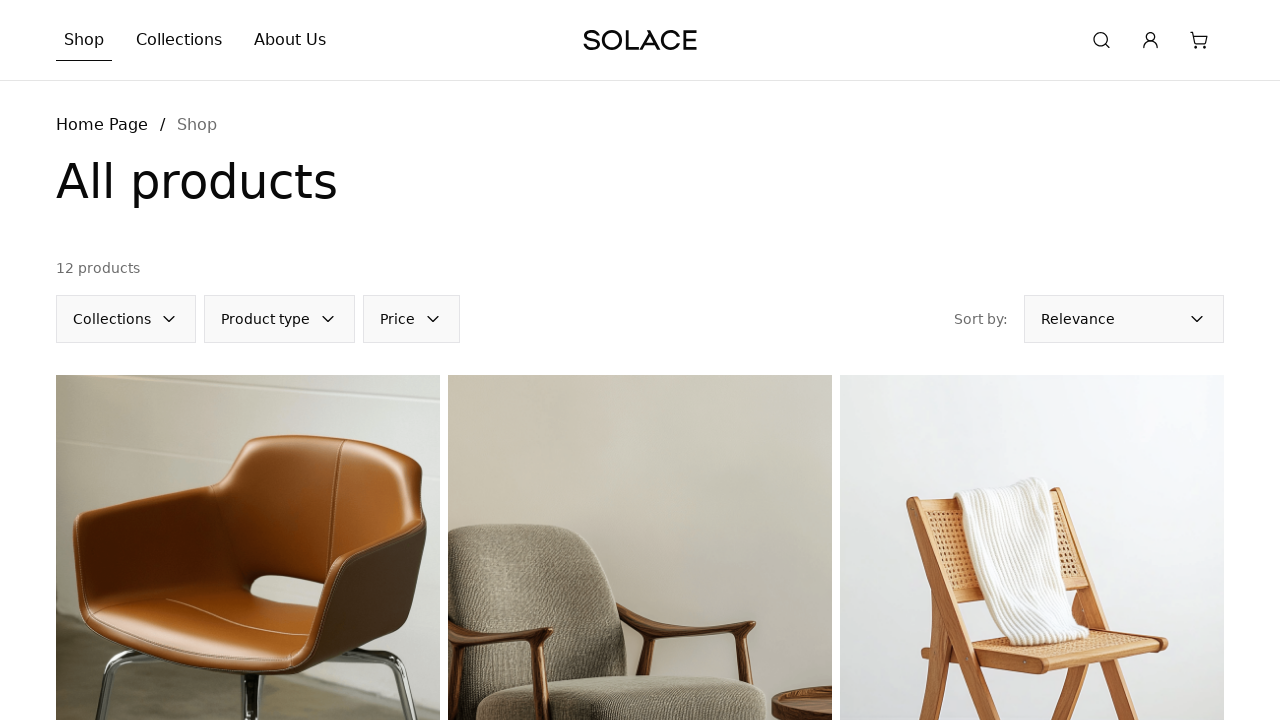

Clicked on the collection filter button at (126, 319) on internal:testid=[data-testid="collection-filter"s]
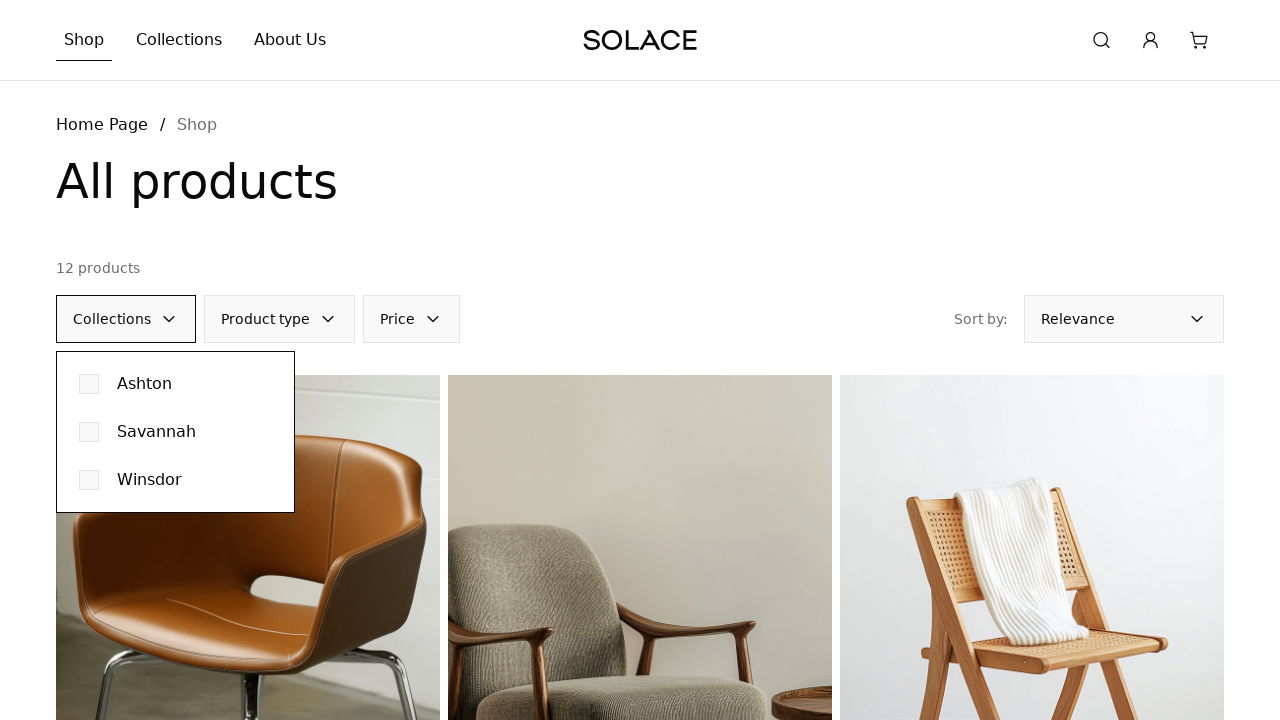

Clicked on the Ashton filter checkbox option at (89, 384) on [data-testid="ashton-filter-item"] button[role="checkbox"]
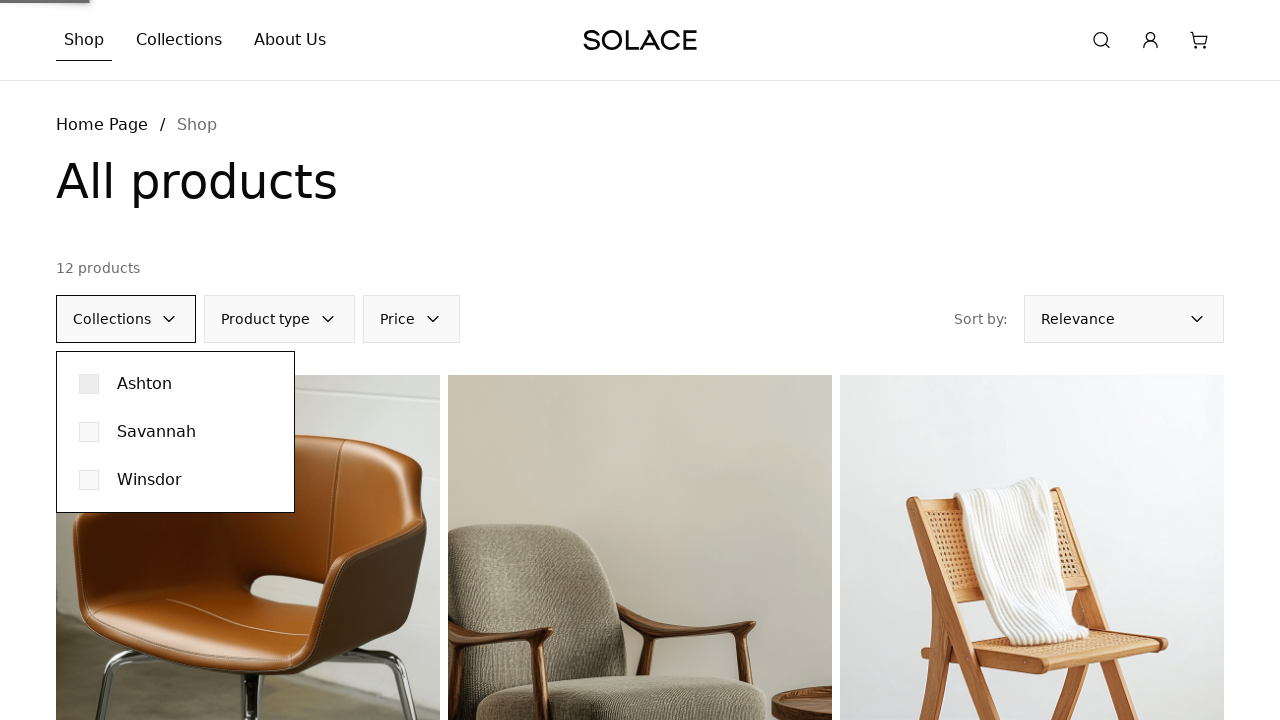

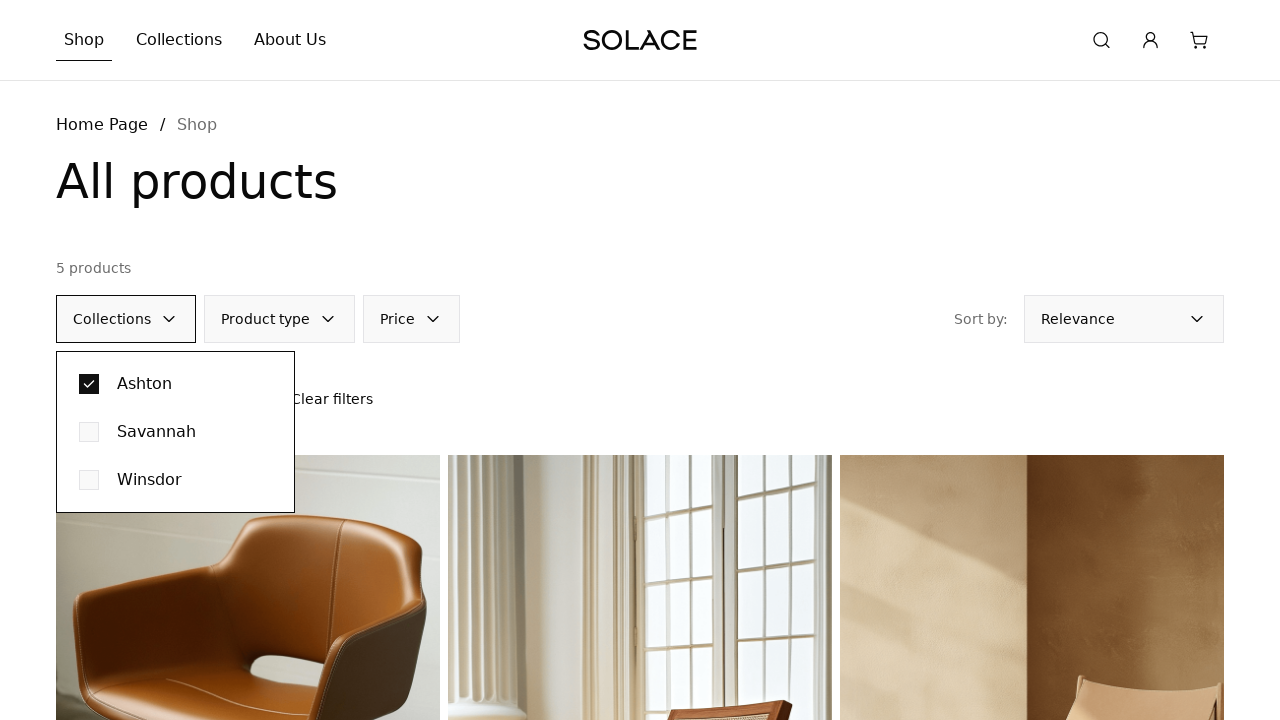